Tests element resizing by dragging the resize handle of a resizable element within an iframe

Starting URL: http://jqueryui.com/resizable/

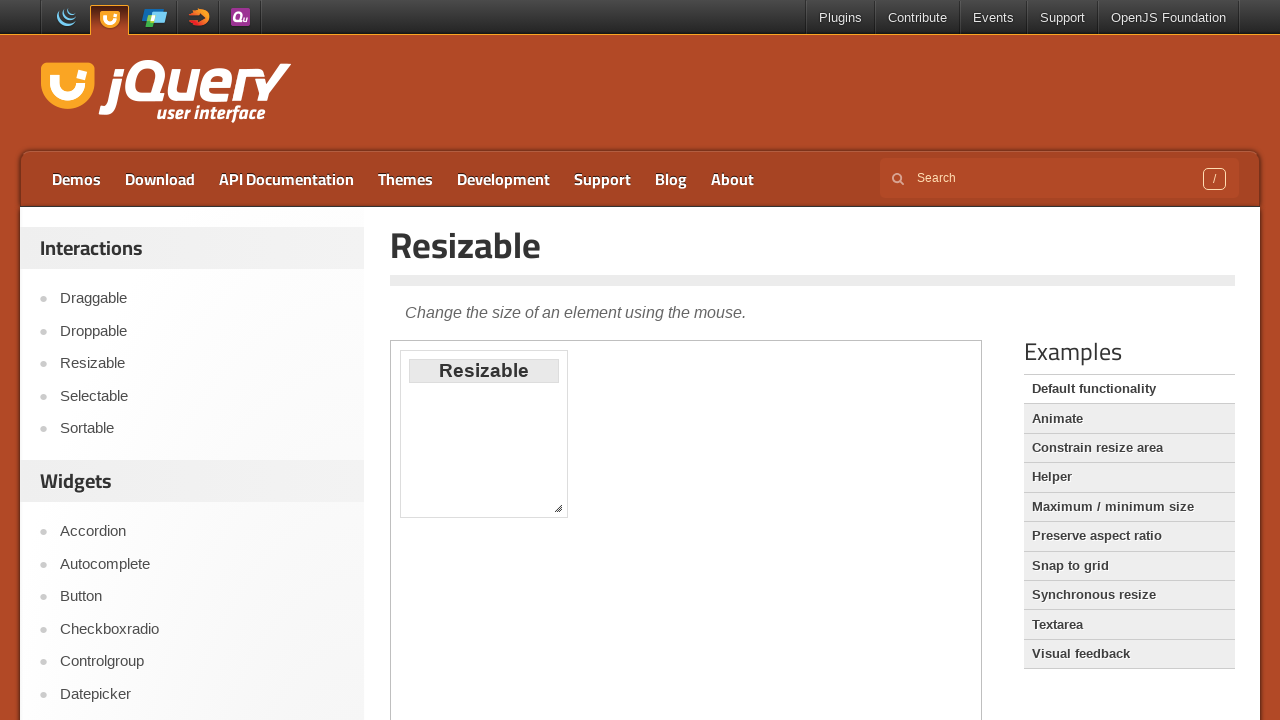

Located demo iframe
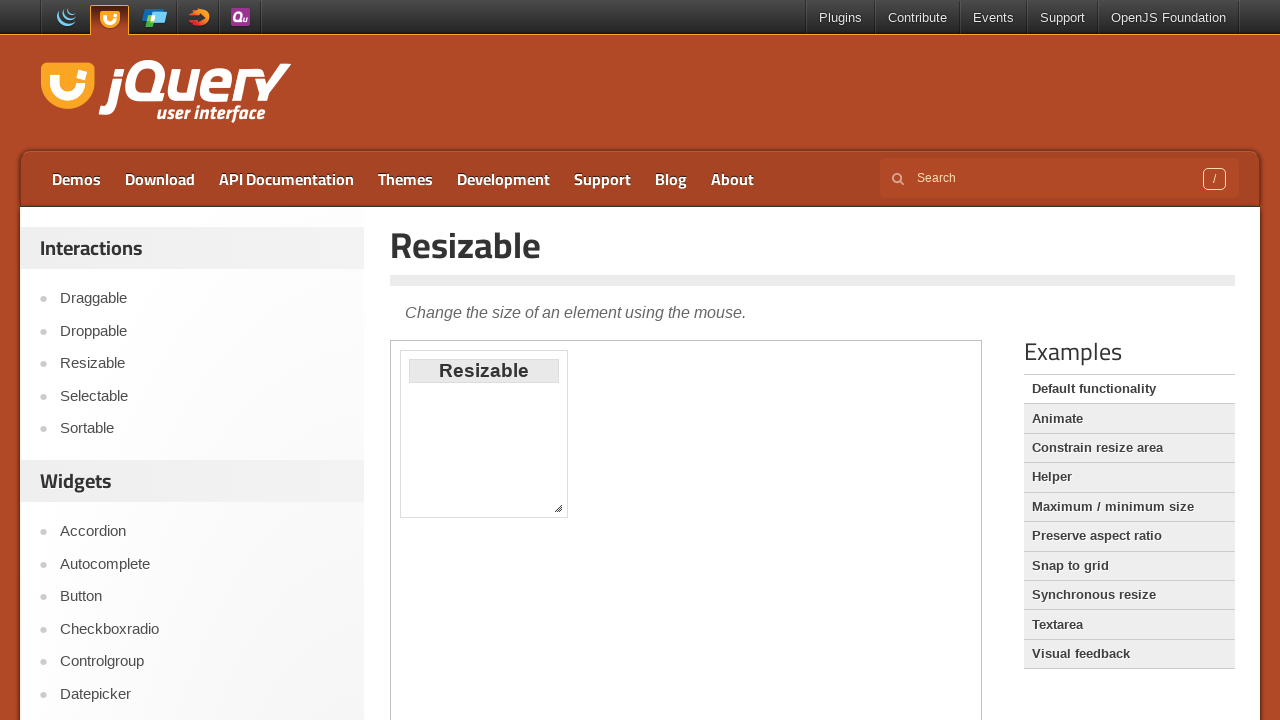

Located resize handle element
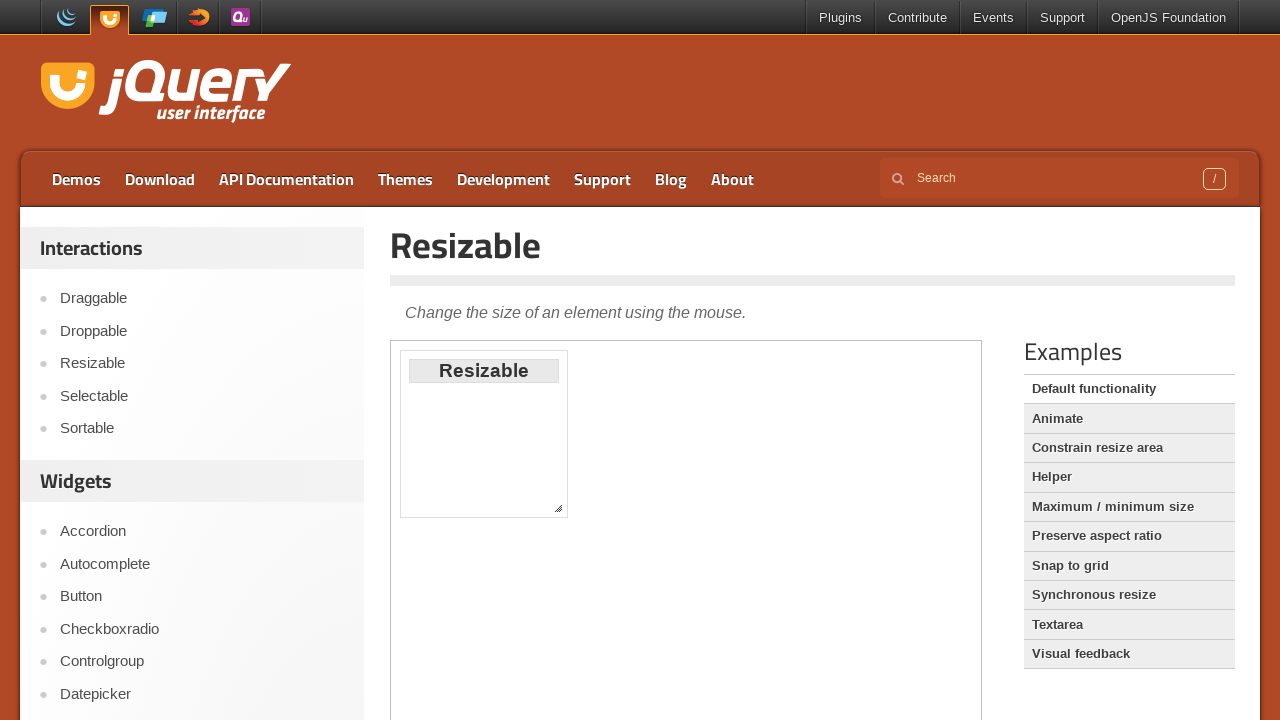

Retrieved bounding box of resize handle
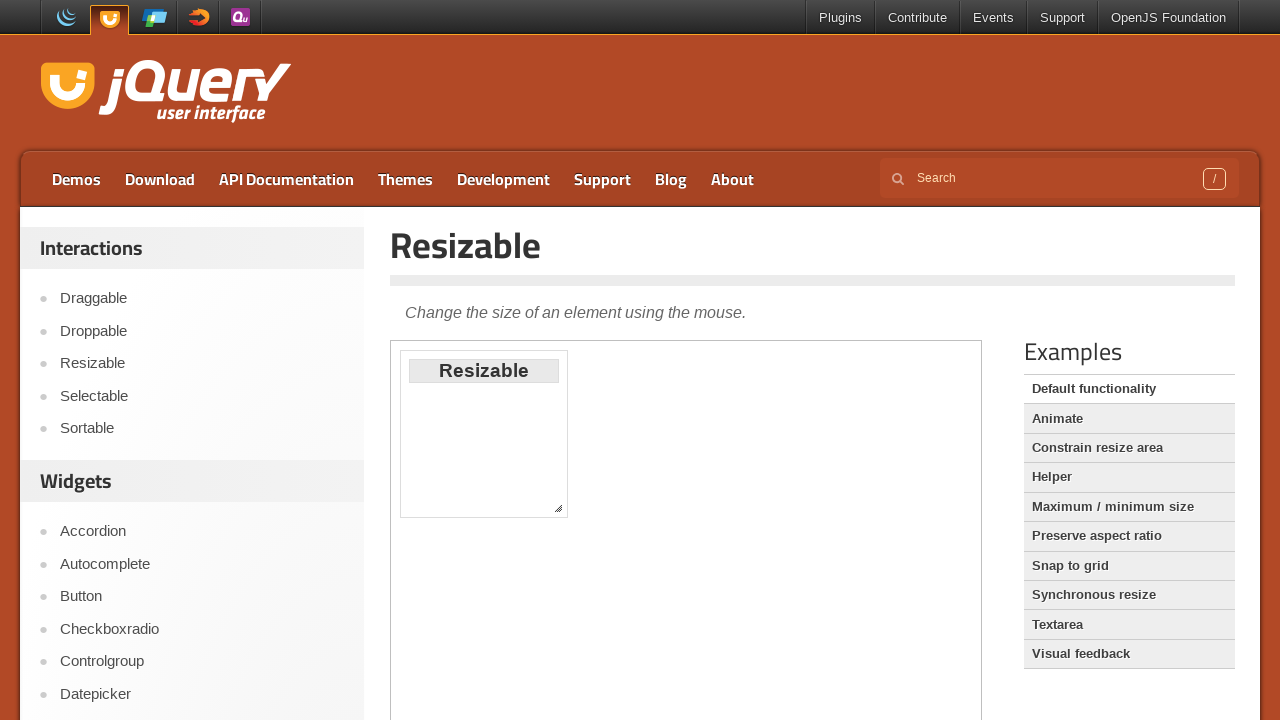

Moved mouse to center of resize handle at (558, 508)
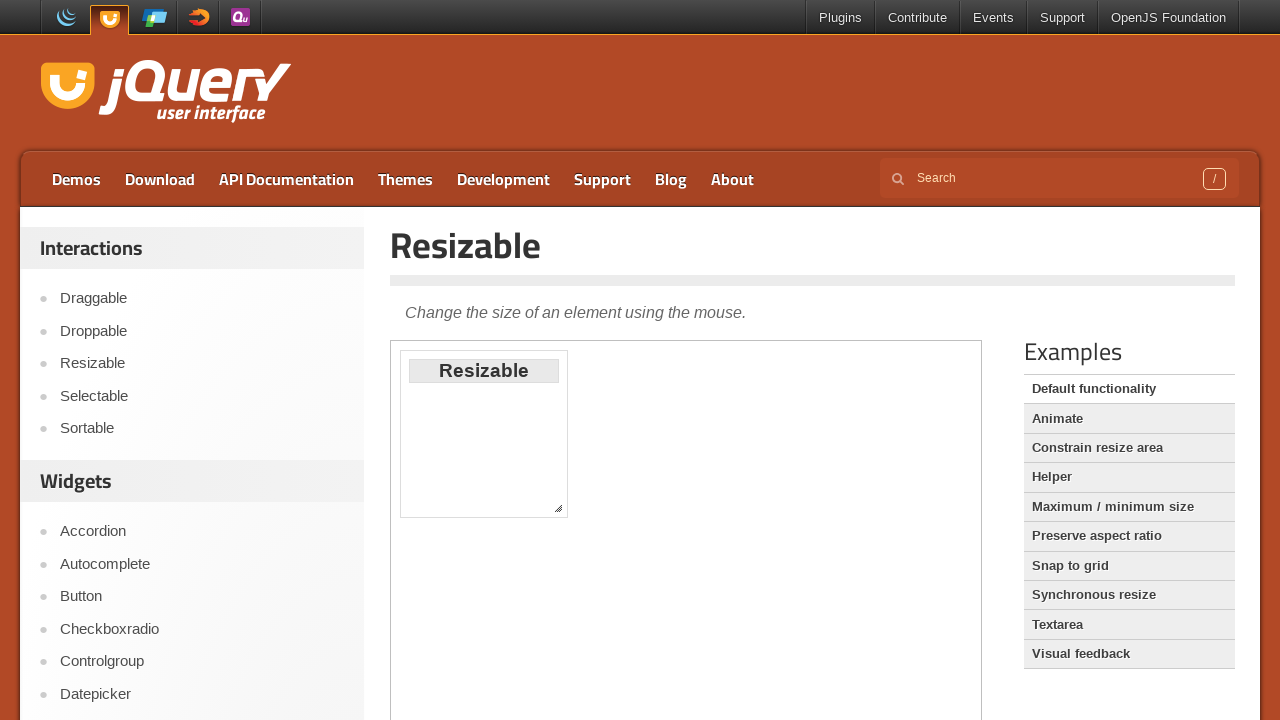

Pressed mouse button down on resize handle at (558, 508)
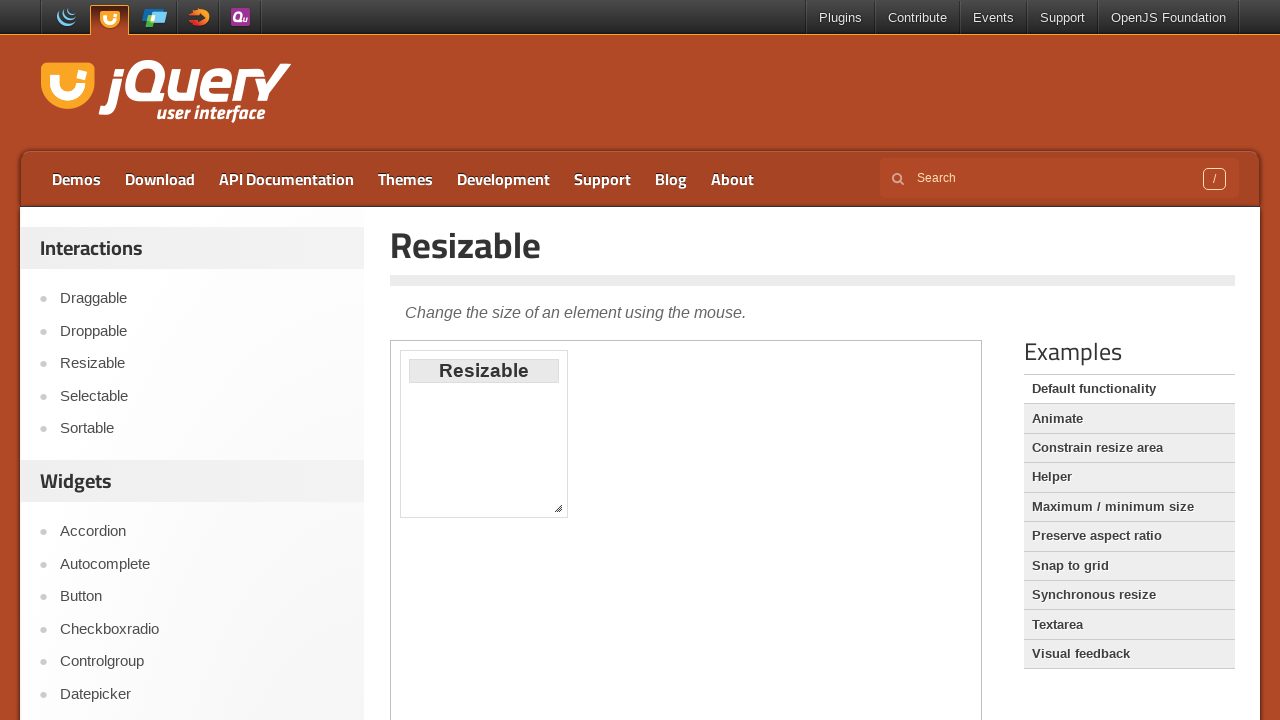

Dragged resize handle to new position at (570, 510)
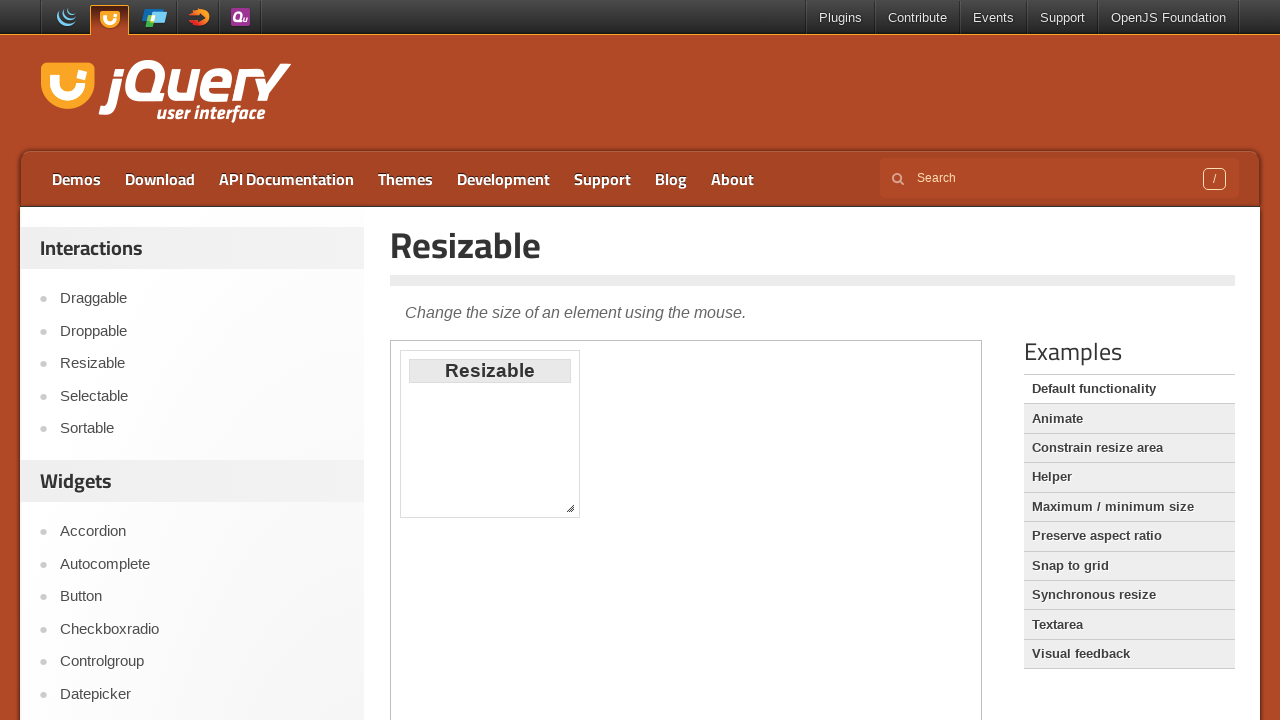

Released mouse button to complete resize operation at (570, 510)
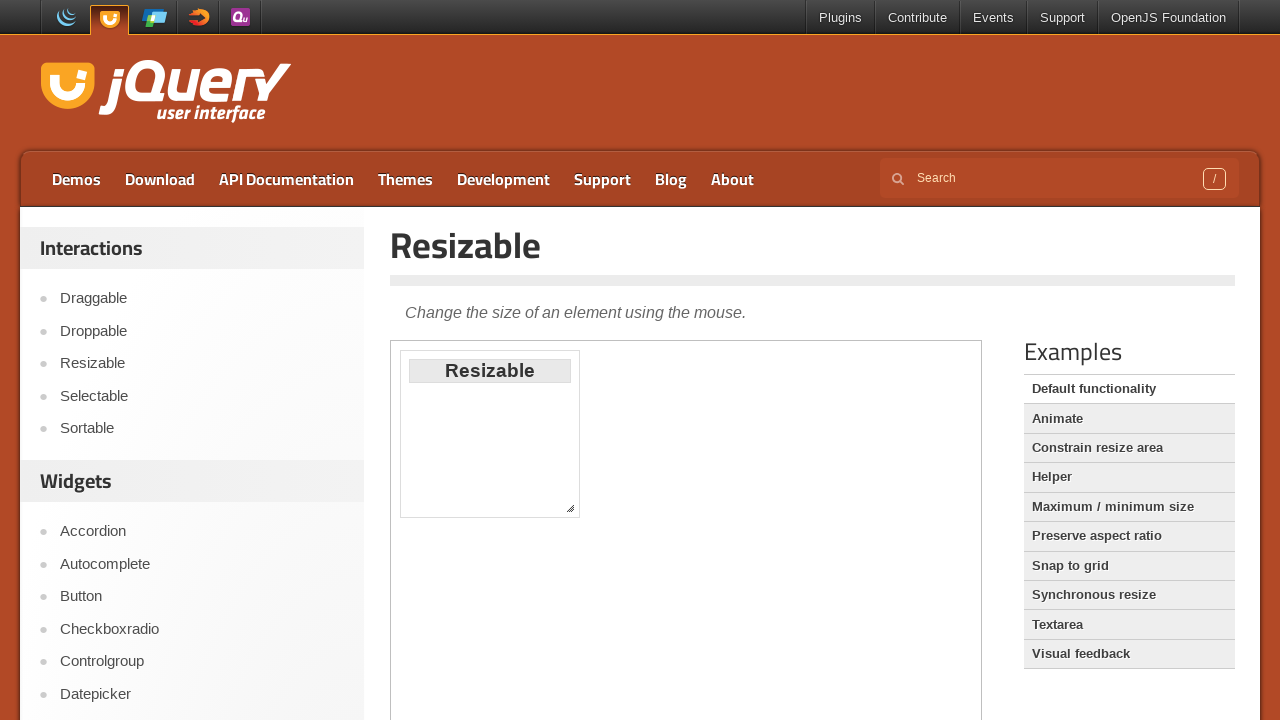

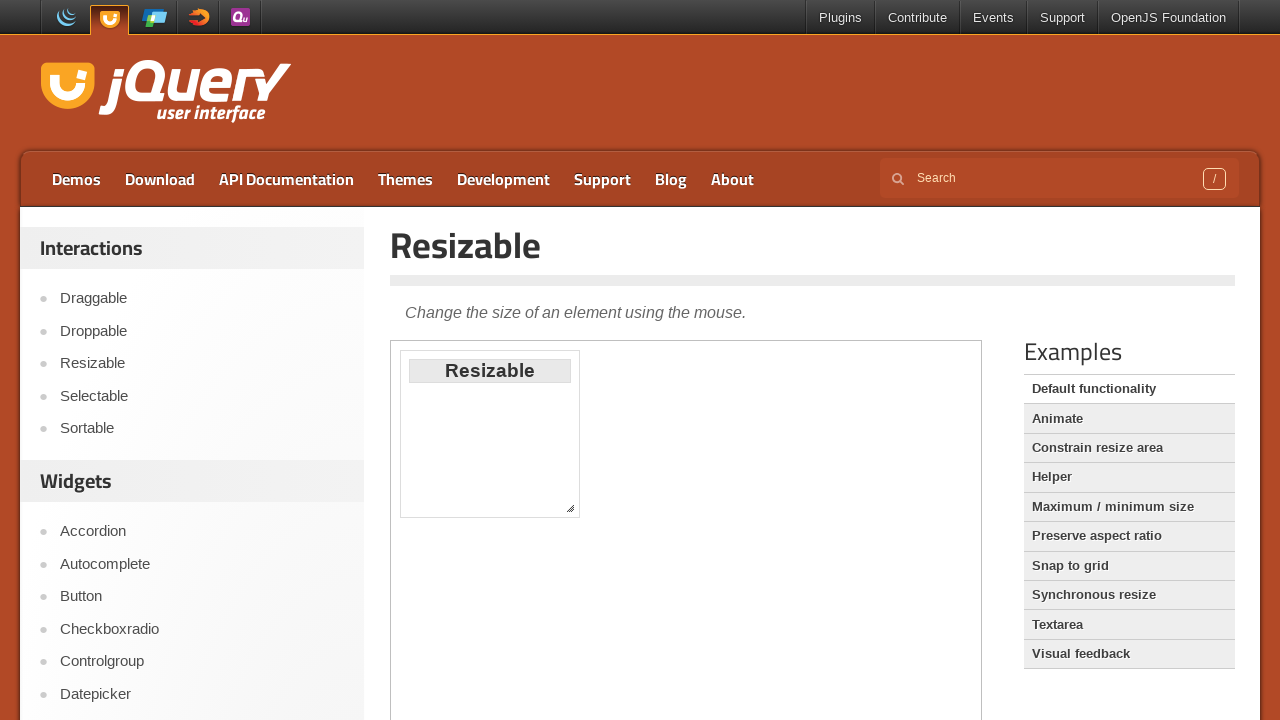